Tests registration form with empty username field, expecting an error message

Starting URL: https://anatoly-karpovich.github.io/demo-login-form/

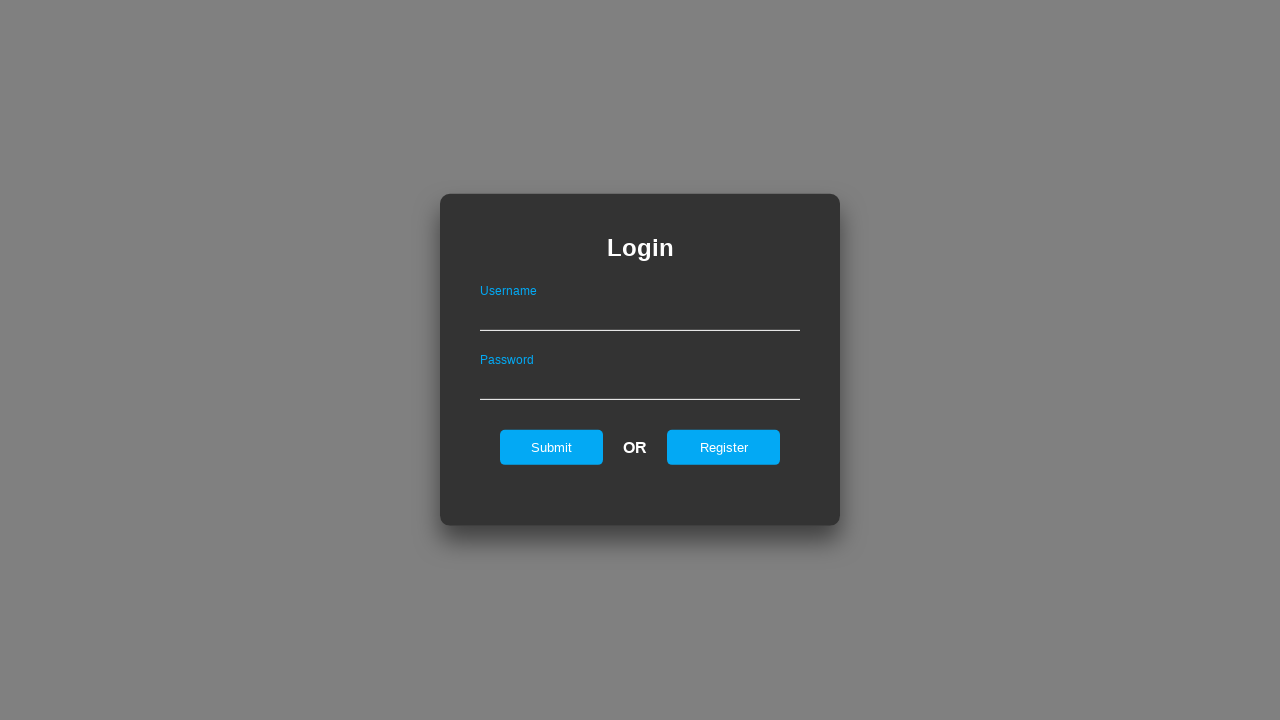

Clicked Register link to show registration form at (724, 447) on #registerOnLogin
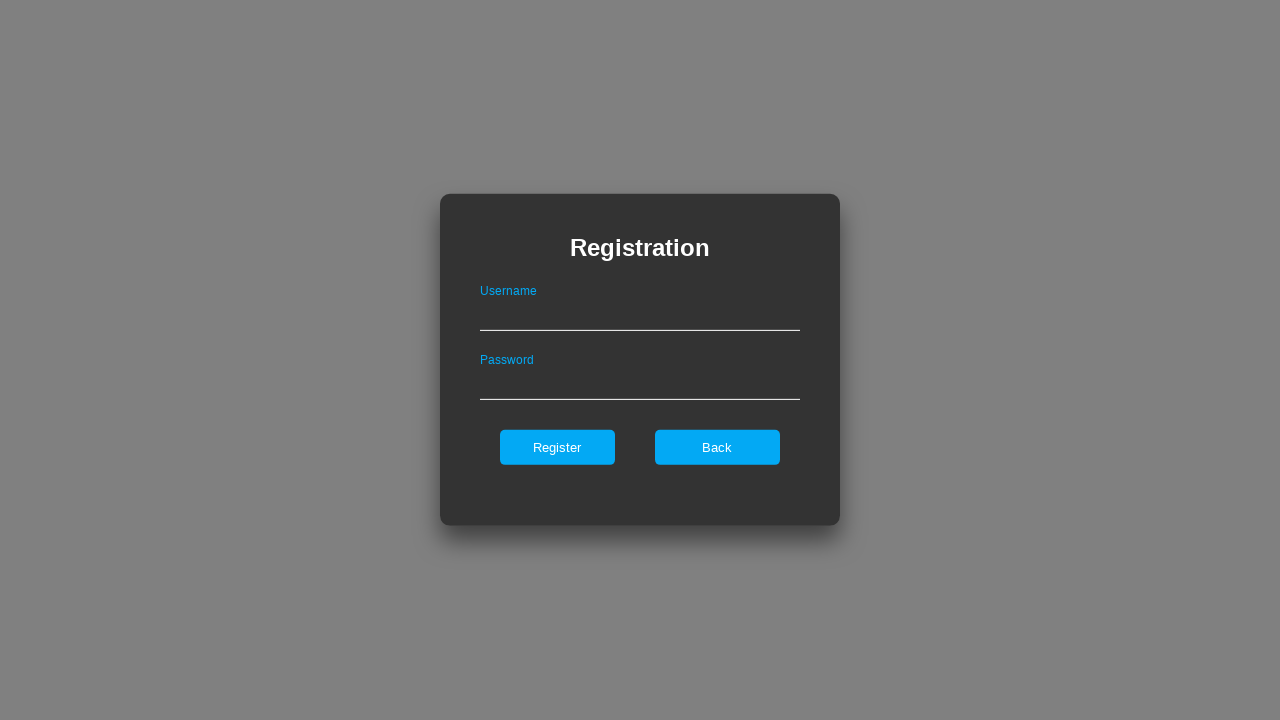

Filled password field with 'ValidPass1', leaving username empty on #passwordOnRegister
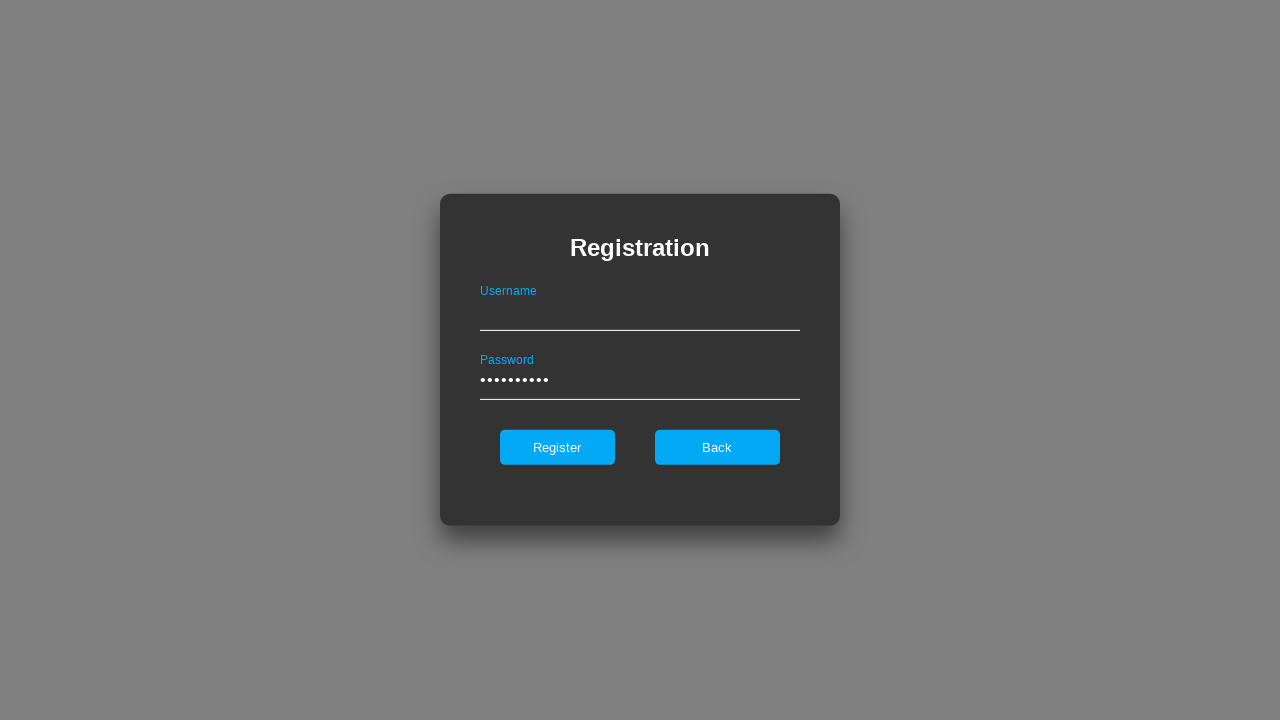

Clicked Register button with empty username at (557, 447) on #register
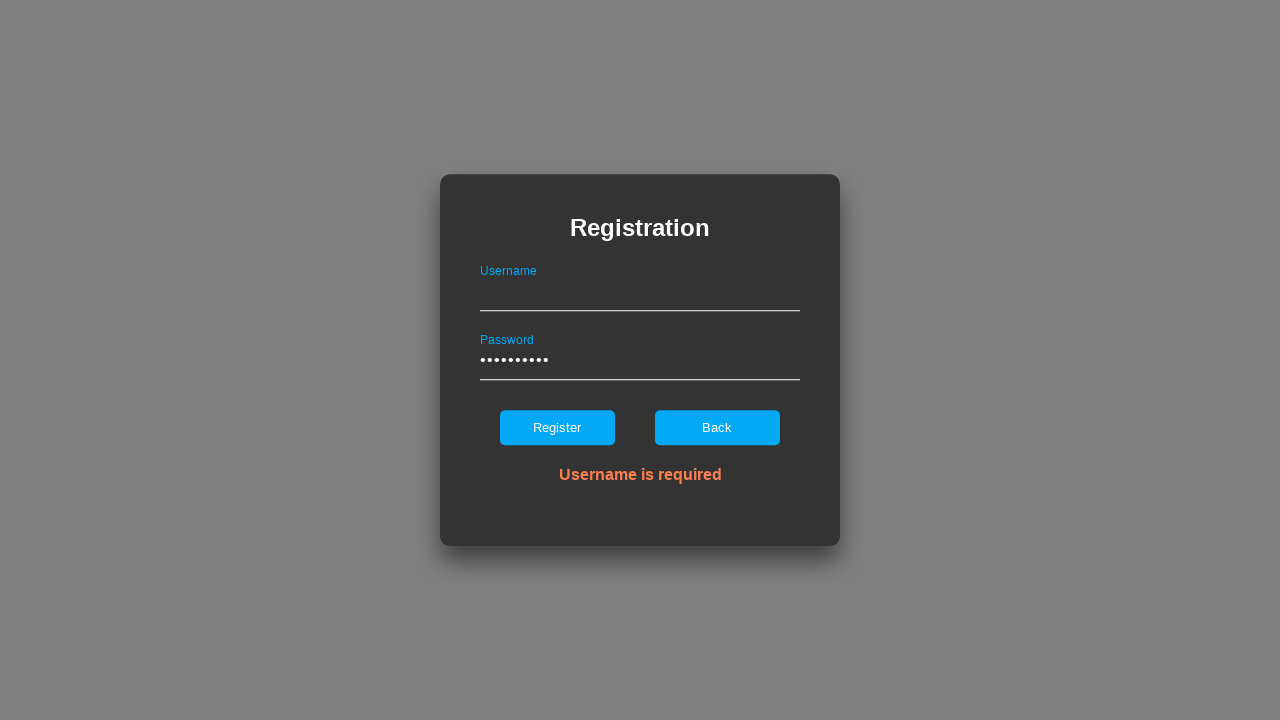

Error message appeared for empty username field
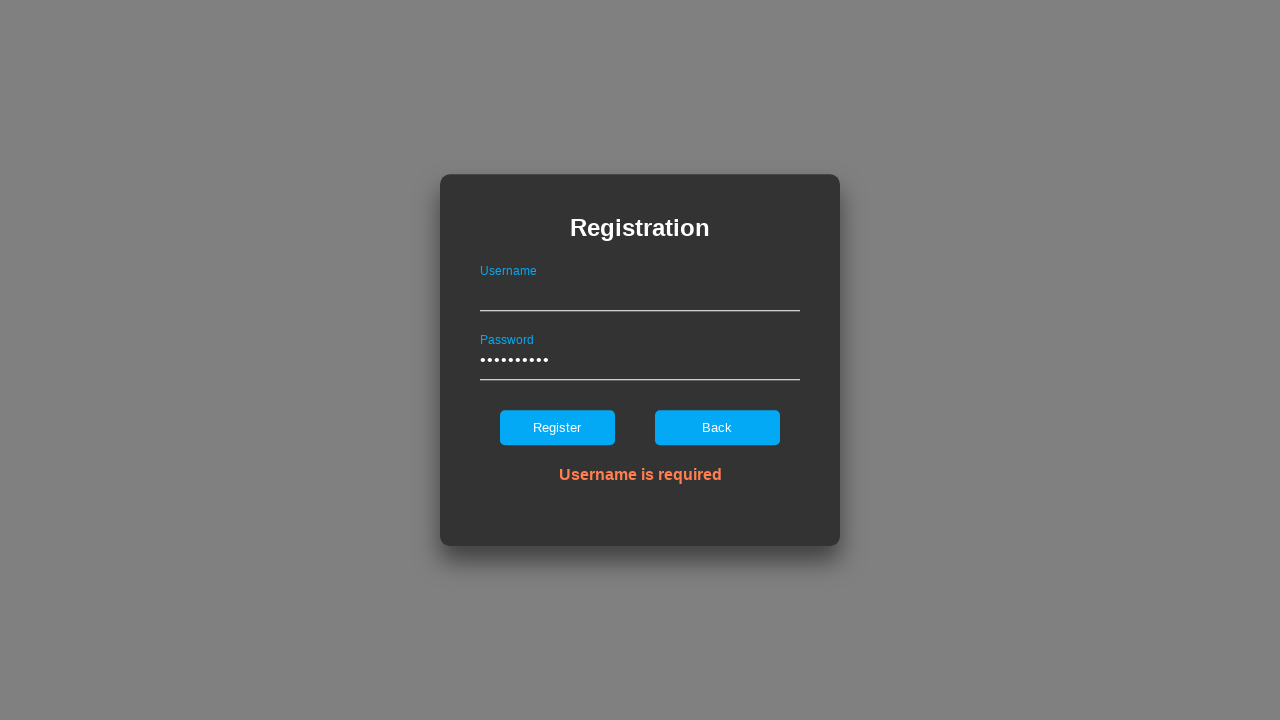

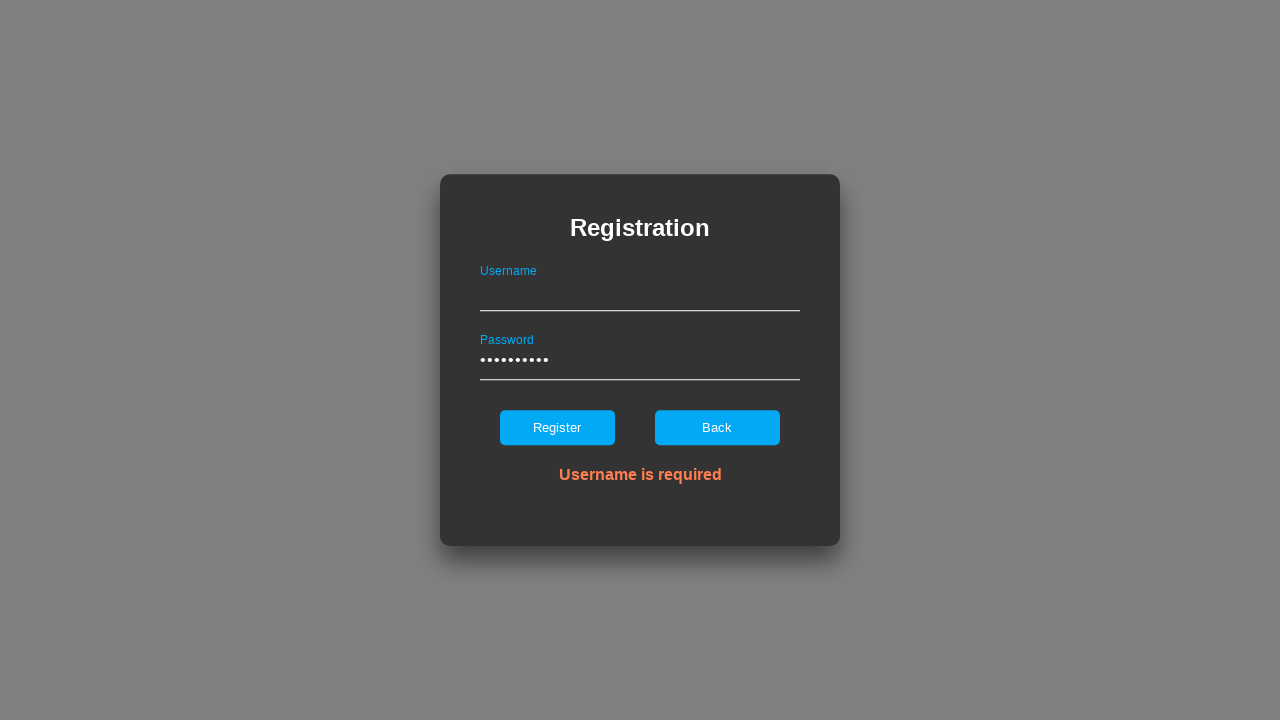